Tests A/B test opt-out by visiting the A/B test page, verifying initial test group membership, adding an opt-out cookie, refreshing the page, and verifying the opt-out was successful.

Starting URL: http://the-internet.herokuapp.com/abtest

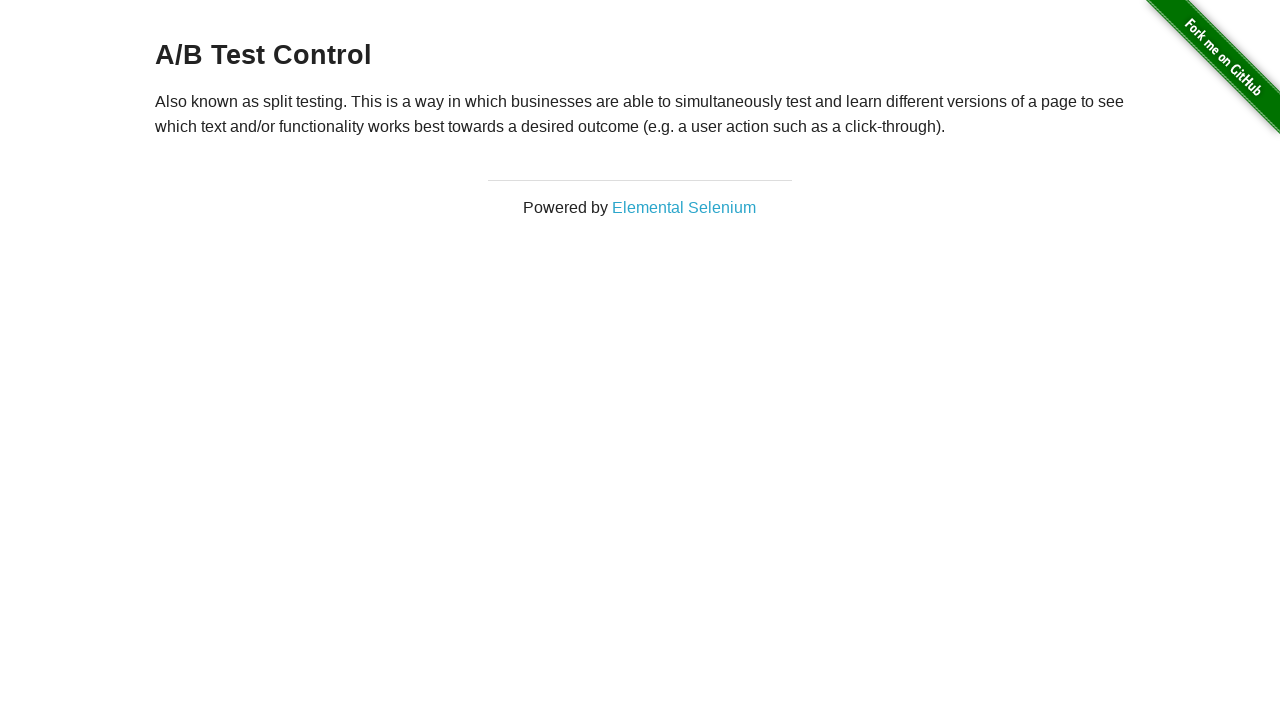

Navigated to A/B test page
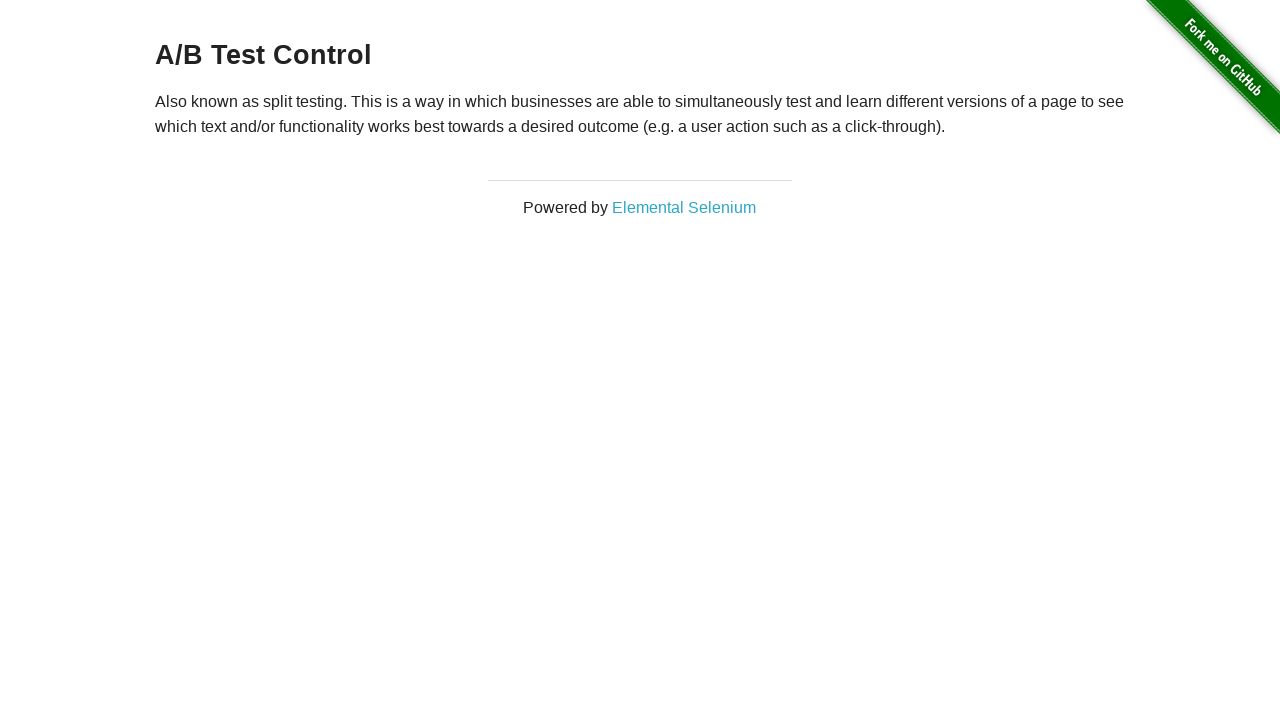

Retrieved initial A/B test group heading text
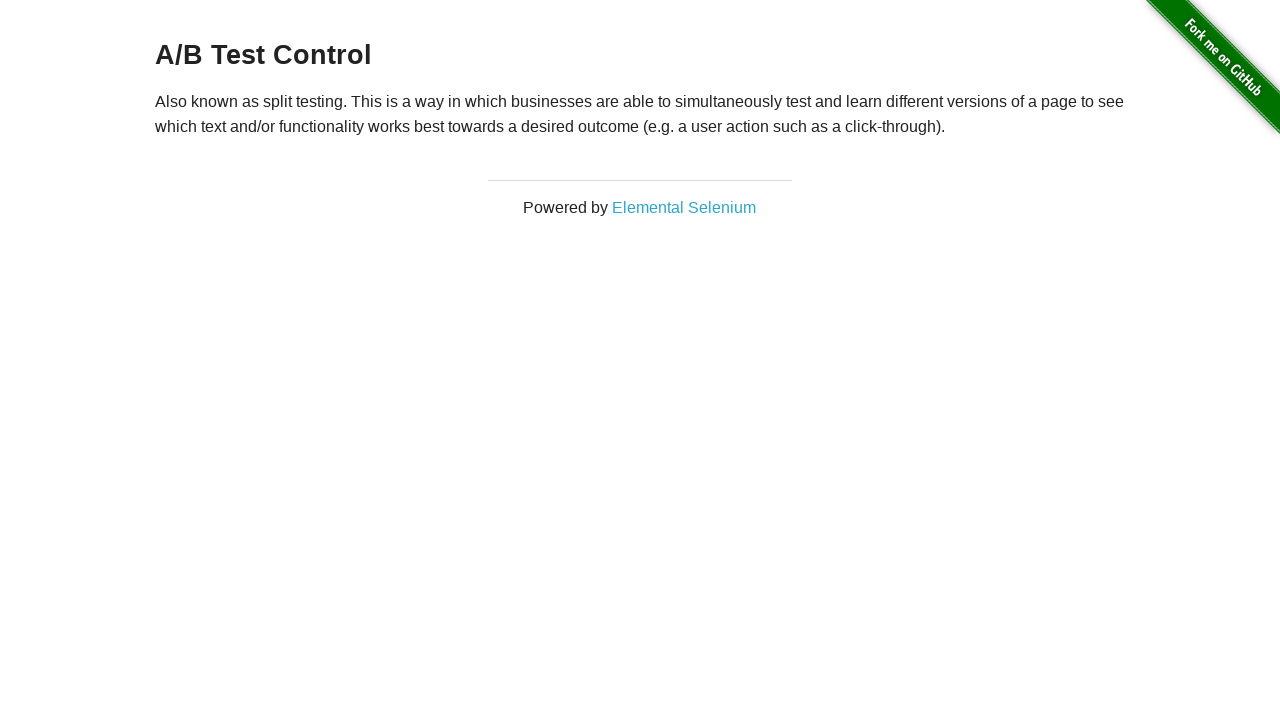

Verified initial test group membership: A/B Test Control
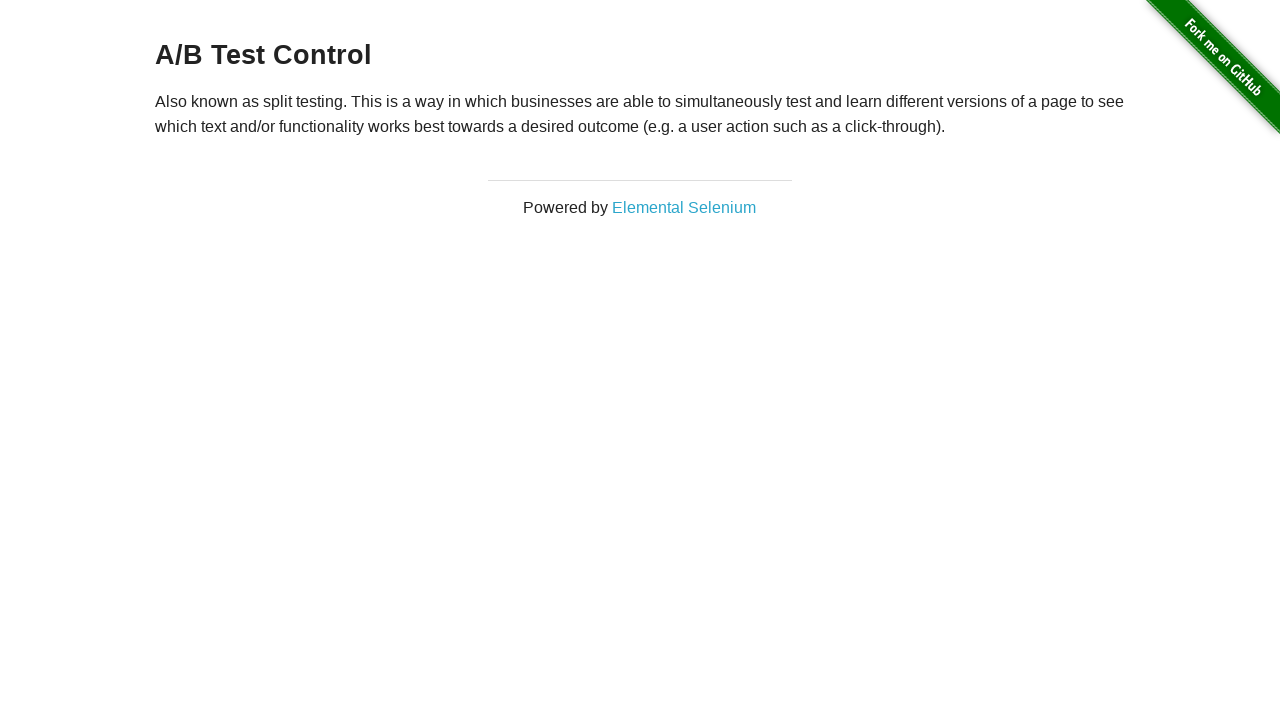

Added optimizelyOptOut cookie with value 'true'
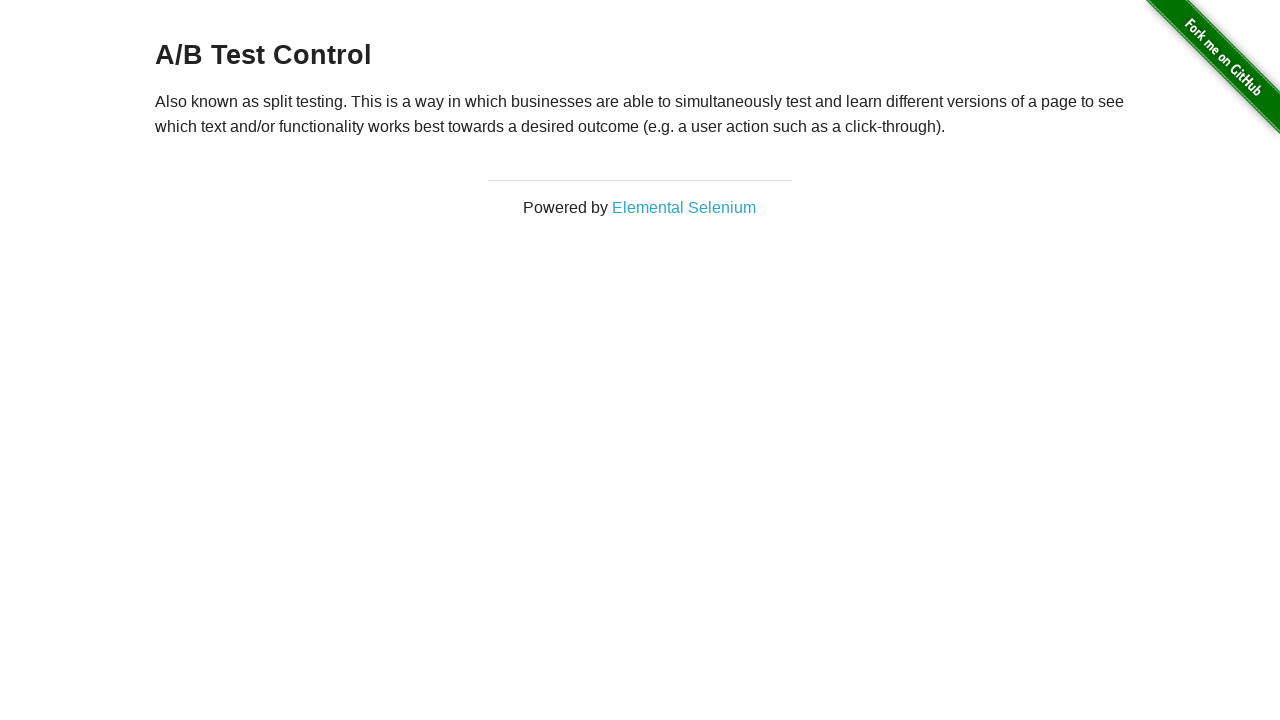

Refreshed page after adding opt-out cookie
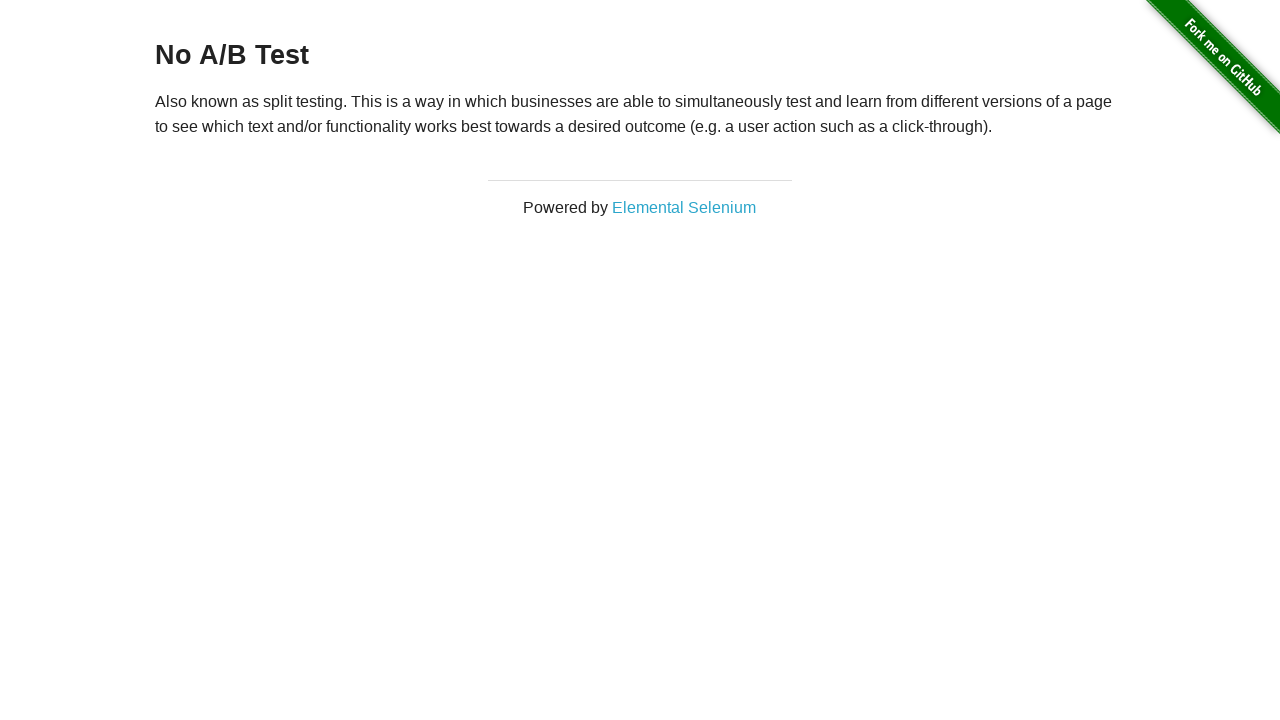

Retrieved heading text after page refresh
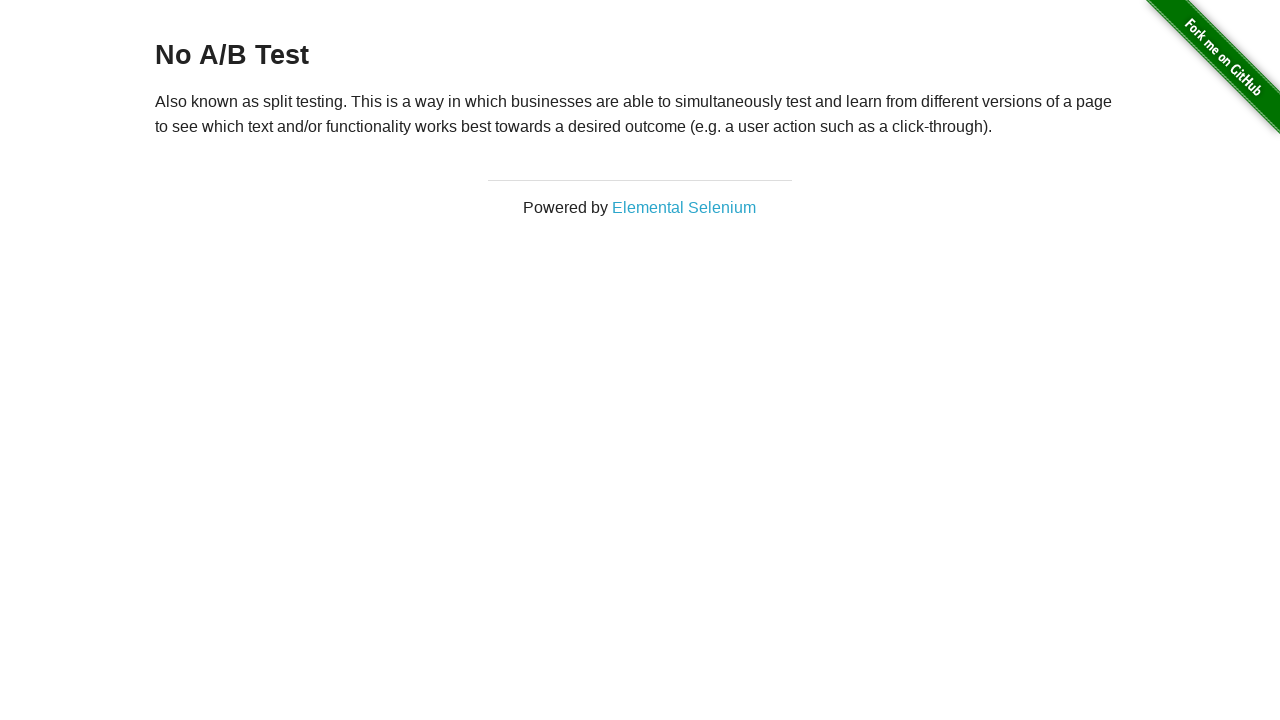

Verified A/B test opt-out was successful: heading shows 'No A/B Test'
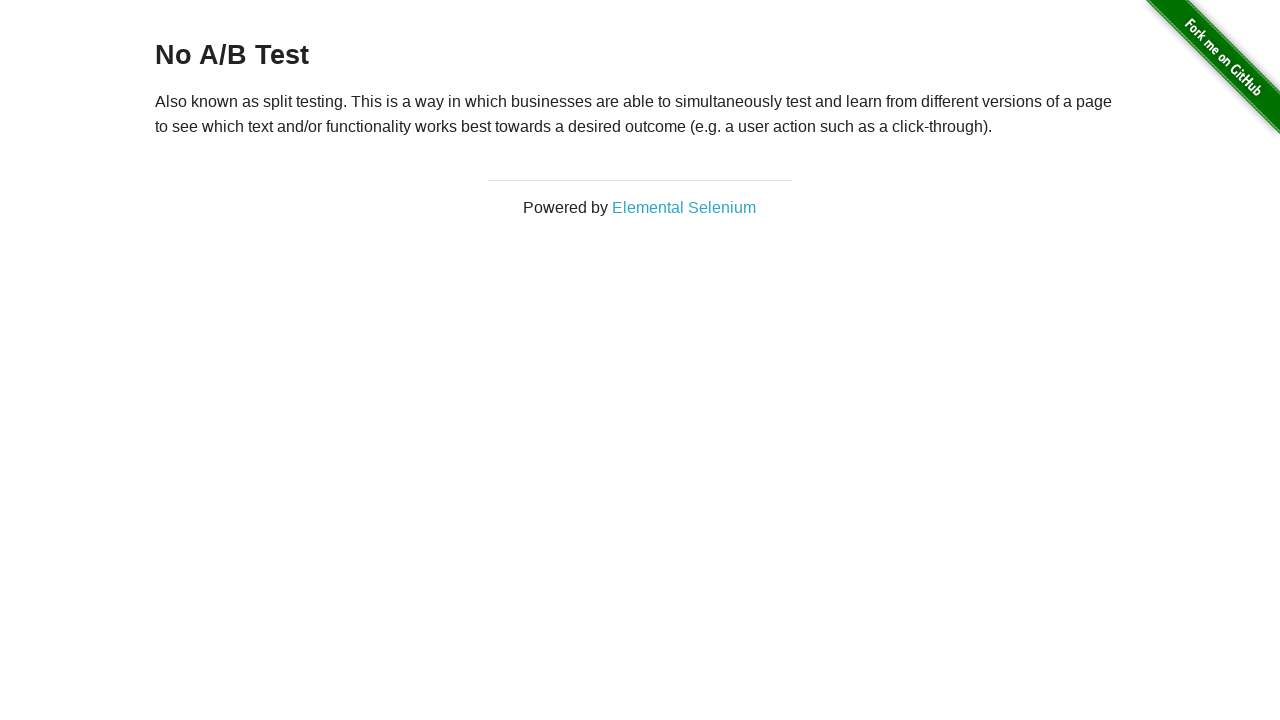

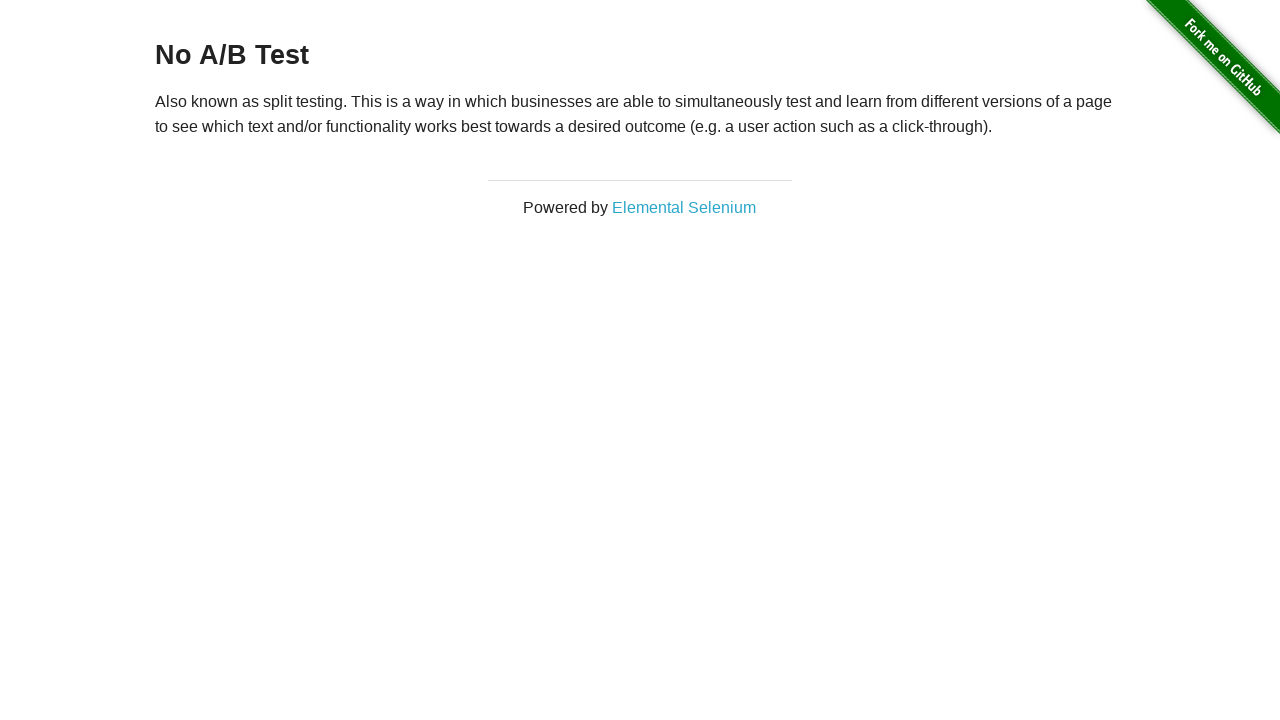